Tests resizing a restricted box to its maximum dimensions by dragging the resize handle

Starting URL: http://demoqa.com/resizable

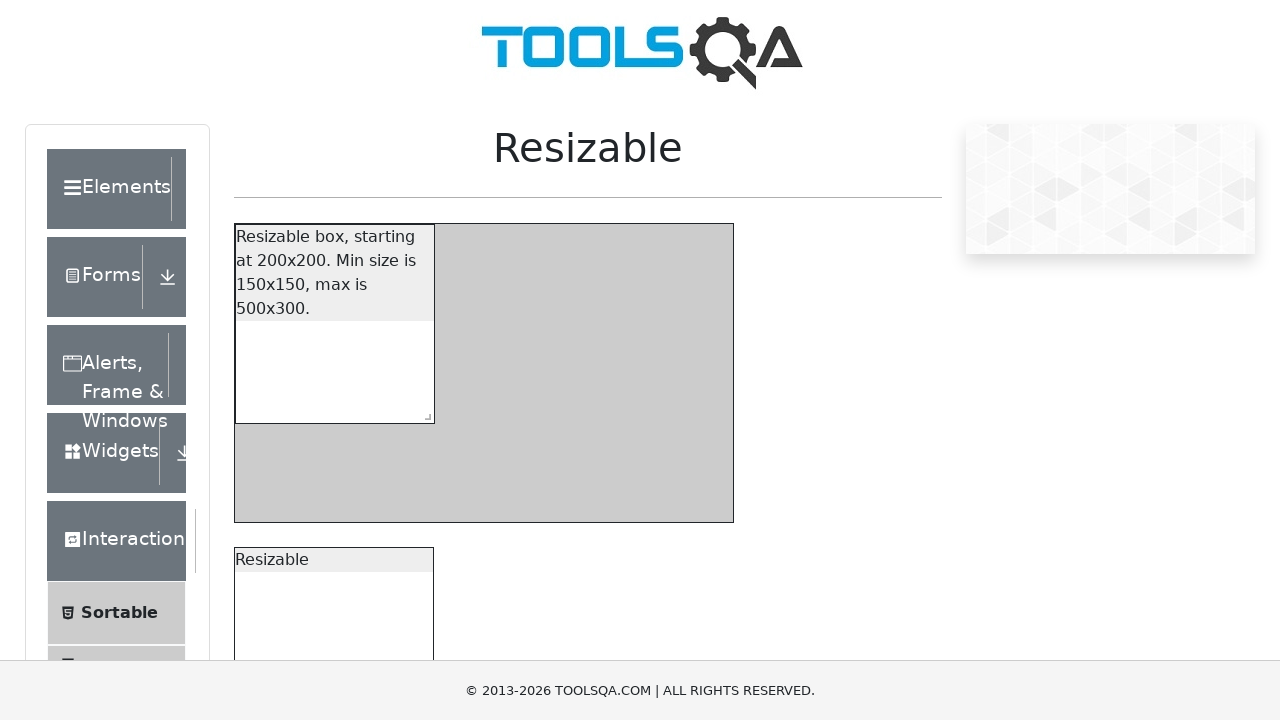

Located the resize handle for the restricted box
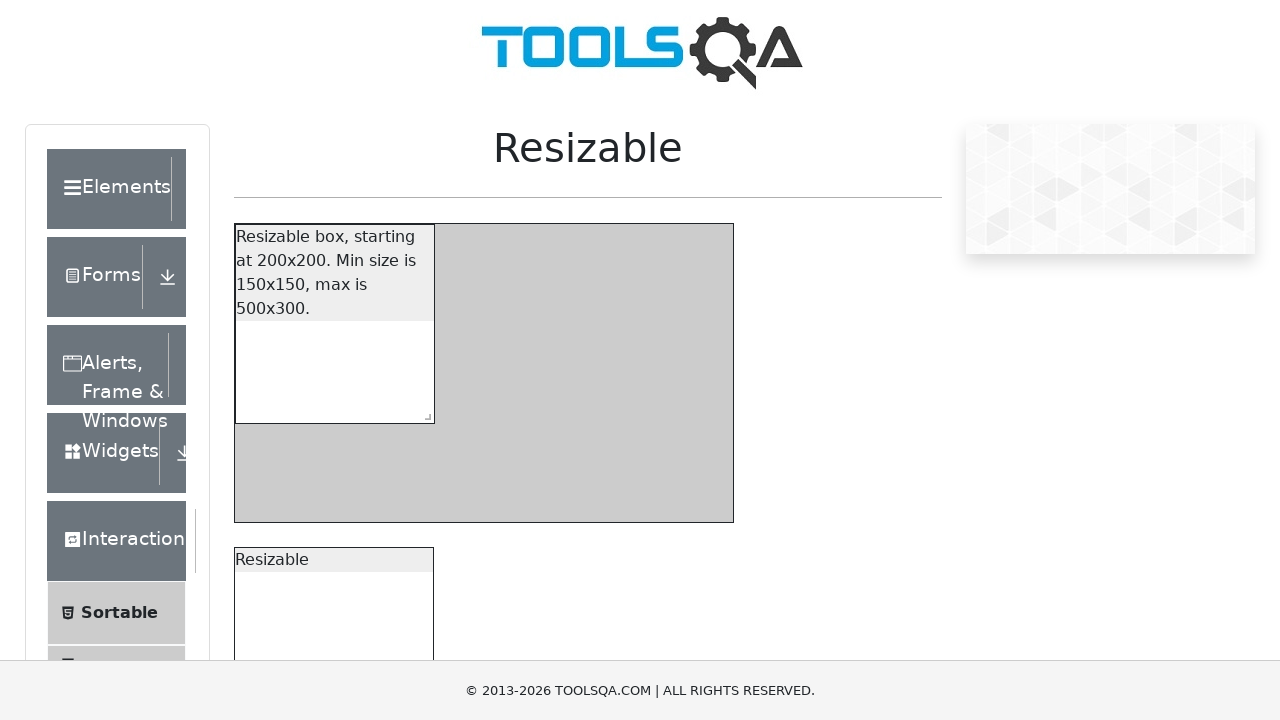

Dragged resize handle to maximum dimensions (300x100) at (714, 503)
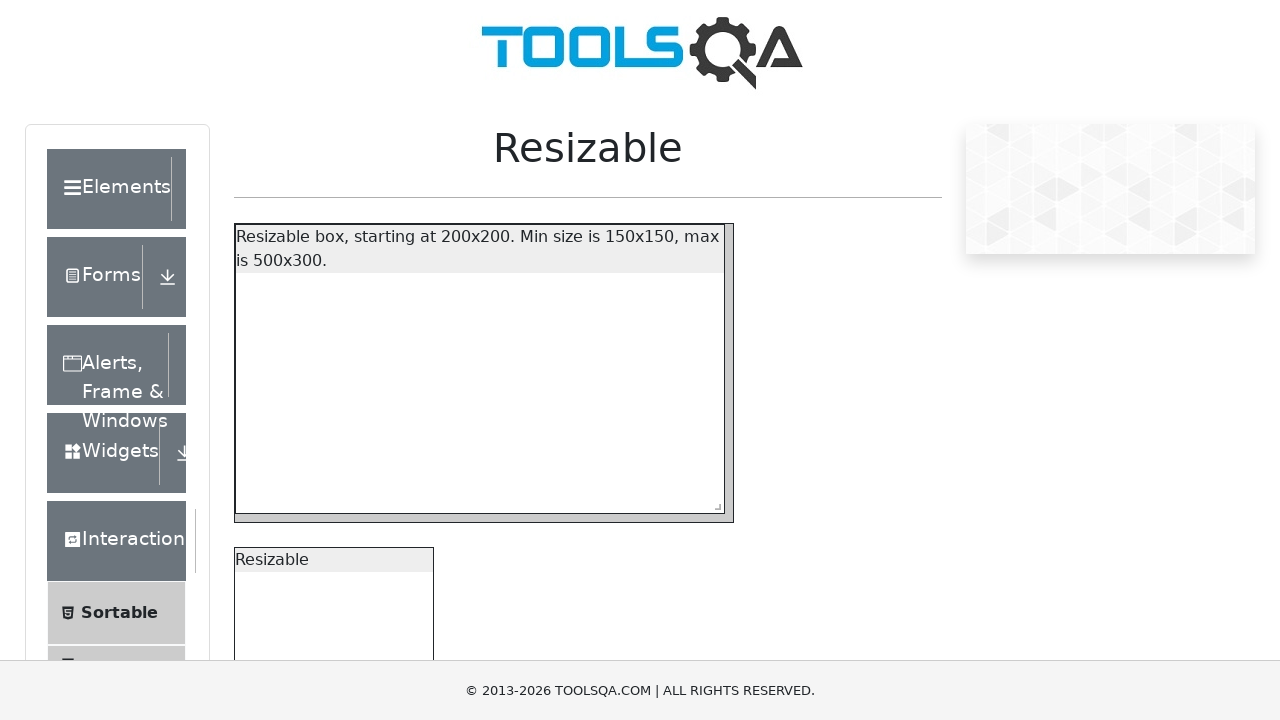

Verified resizable box is visible after resizing to maximum
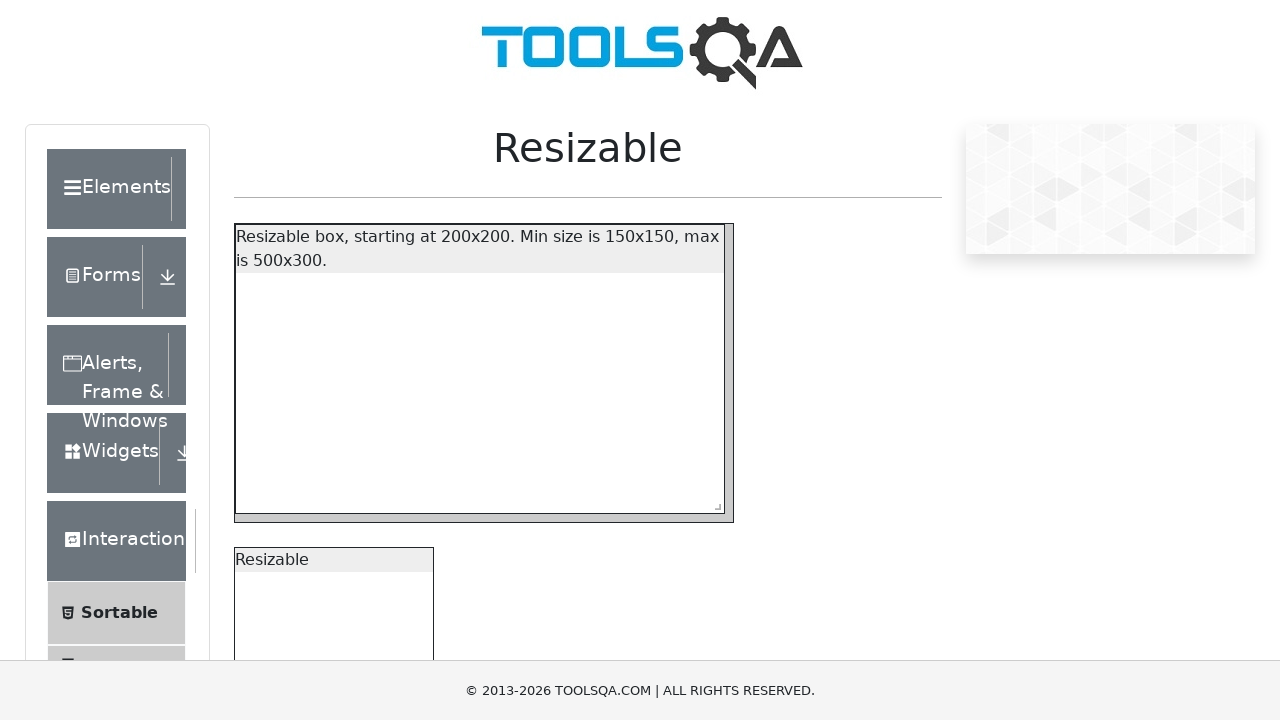

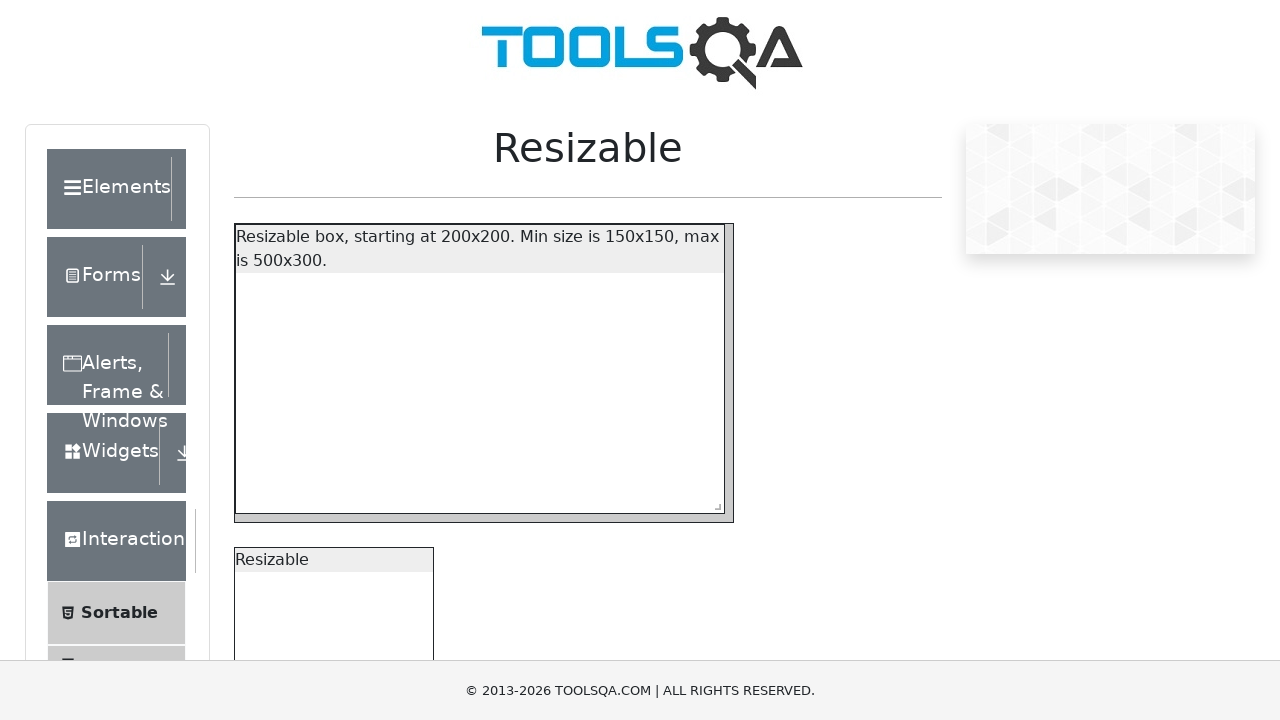